Tests clearing the complete state of all items by checking and unchecking the toggle-all checkbox.

Starting URL: https://demo.playwright.dev/todomvc

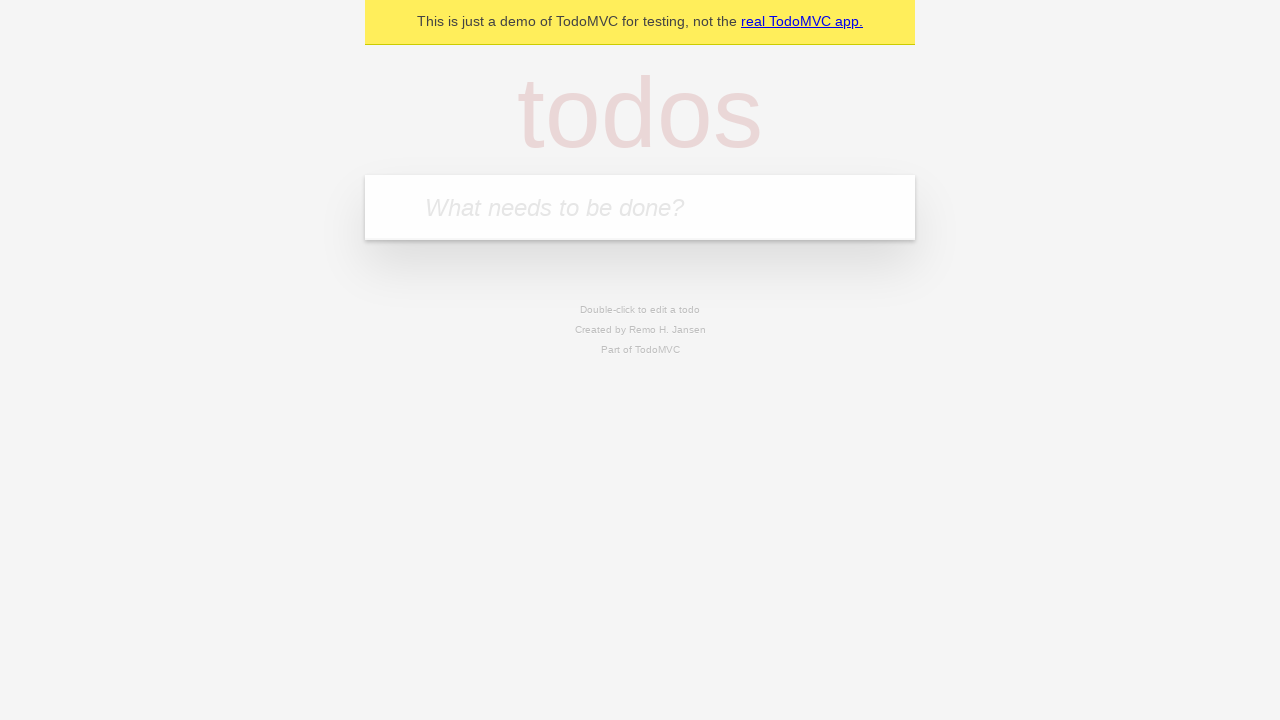

Filled input field with first todo item 'buy some cheese' on internal:attr=[placeholder="What needs to be done?"i]
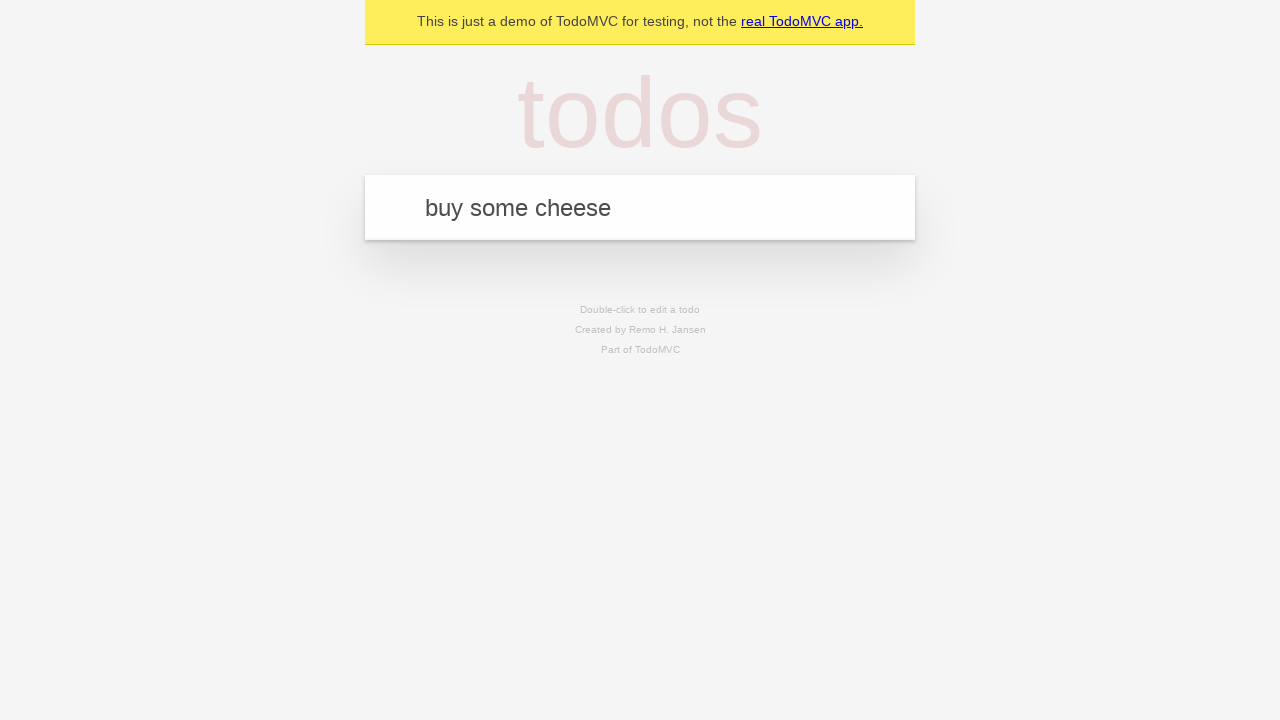

Pressed Enter to create first todo item on internal:attr=[placeholder="What needs to be done?"i]
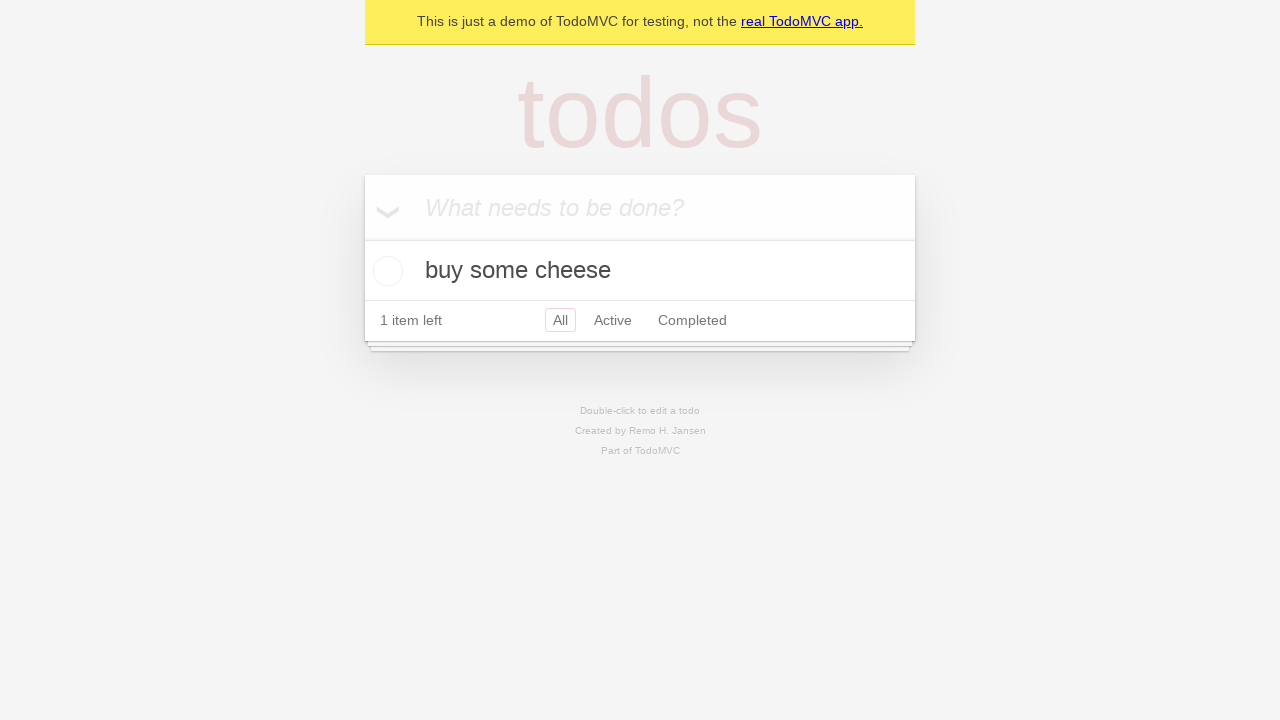

Filled input field with second todo item 'feed the cat' on internal:attr=[placeholder="What needs to be done?"i]
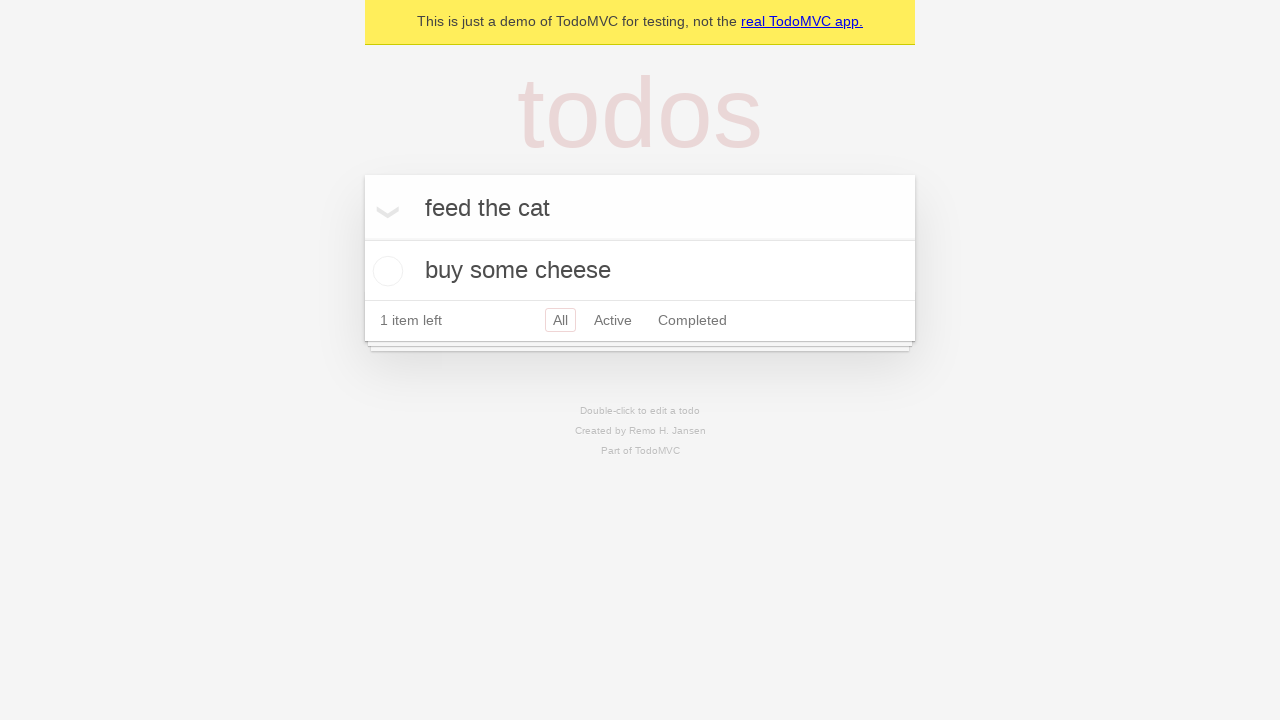

Pressed Enter to create second todo item on internal:attr=[placeholder="What needs to be done?"i]
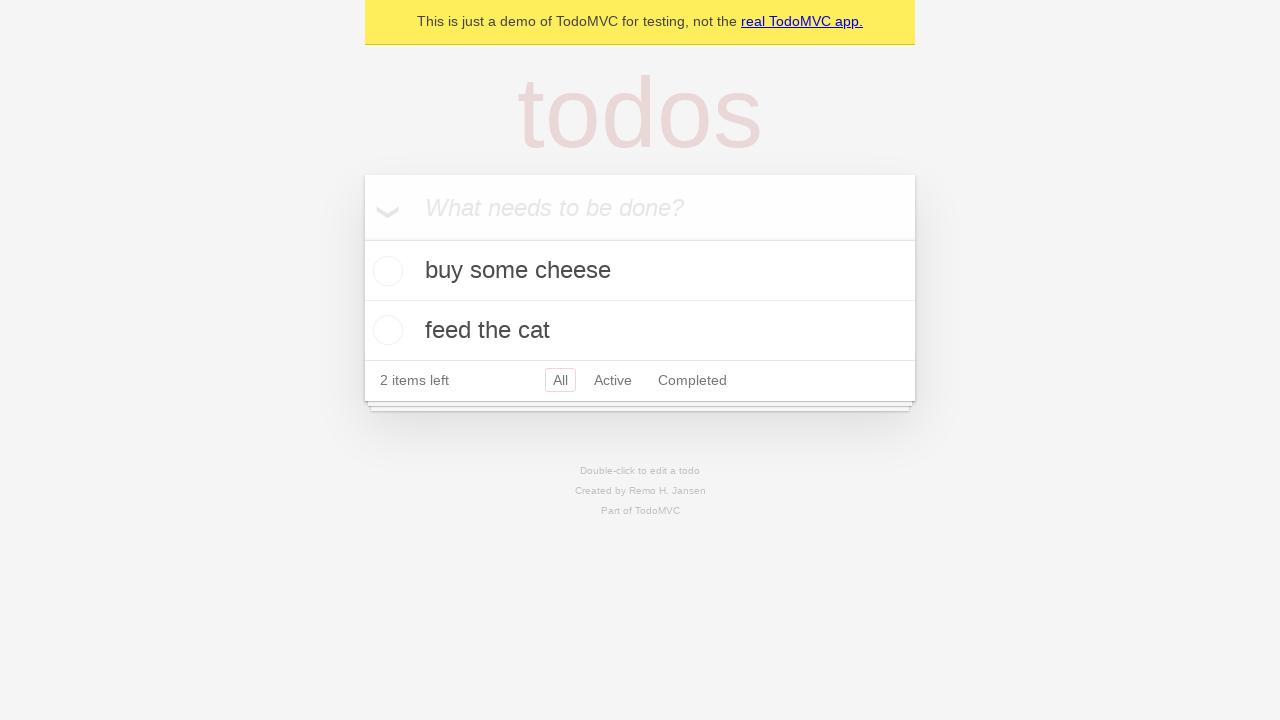

Filled input field with third todo item 'book a doctors appointment' on internal:attr=[placeholder="What needs to be done?"i]
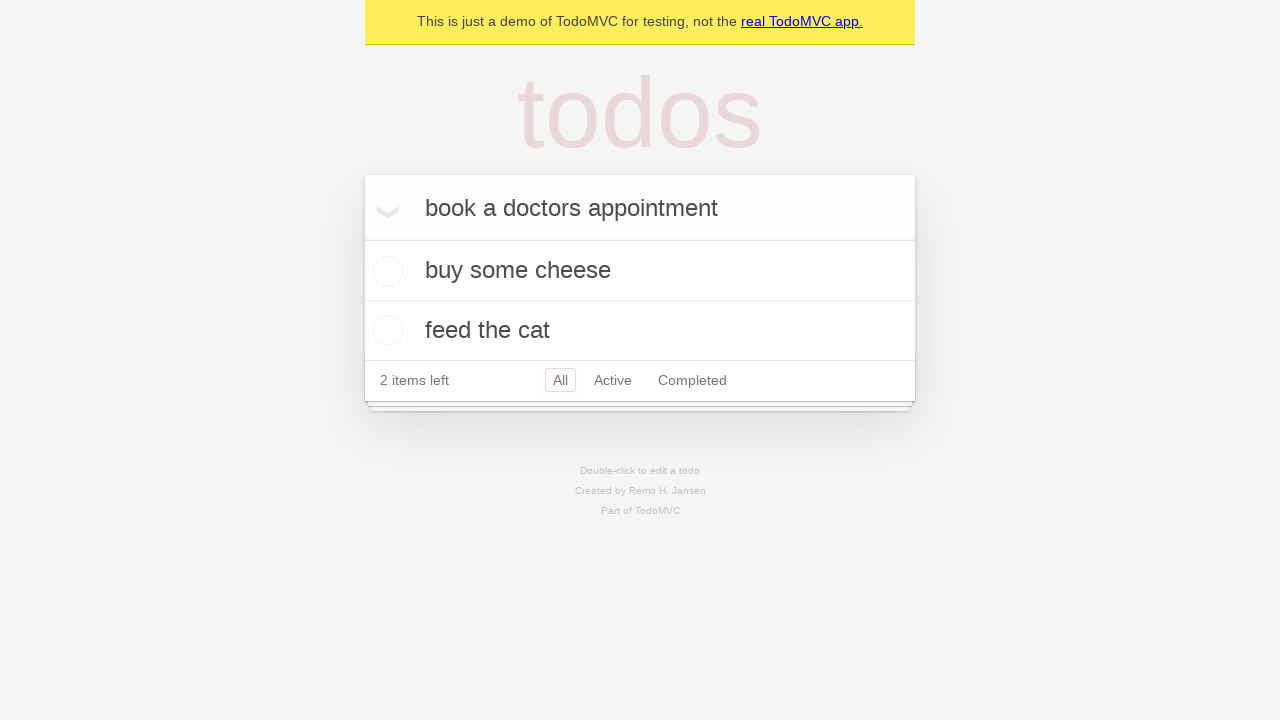

Pressed Enter to create third todo item on internal:attr=[placeholder="What needs to be done?"i]
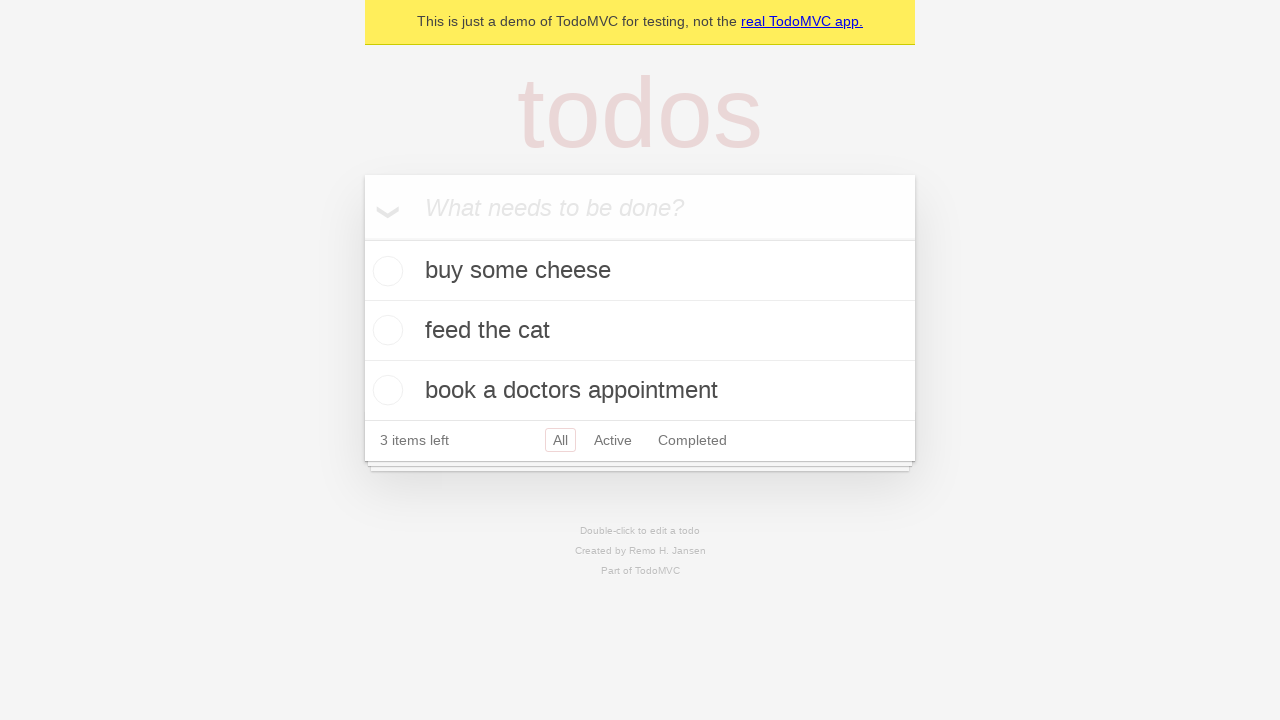

Checked 'Mark all as complete' toggle to complete all todo items at (362, 238) on internal:label="Mark all as complete"i
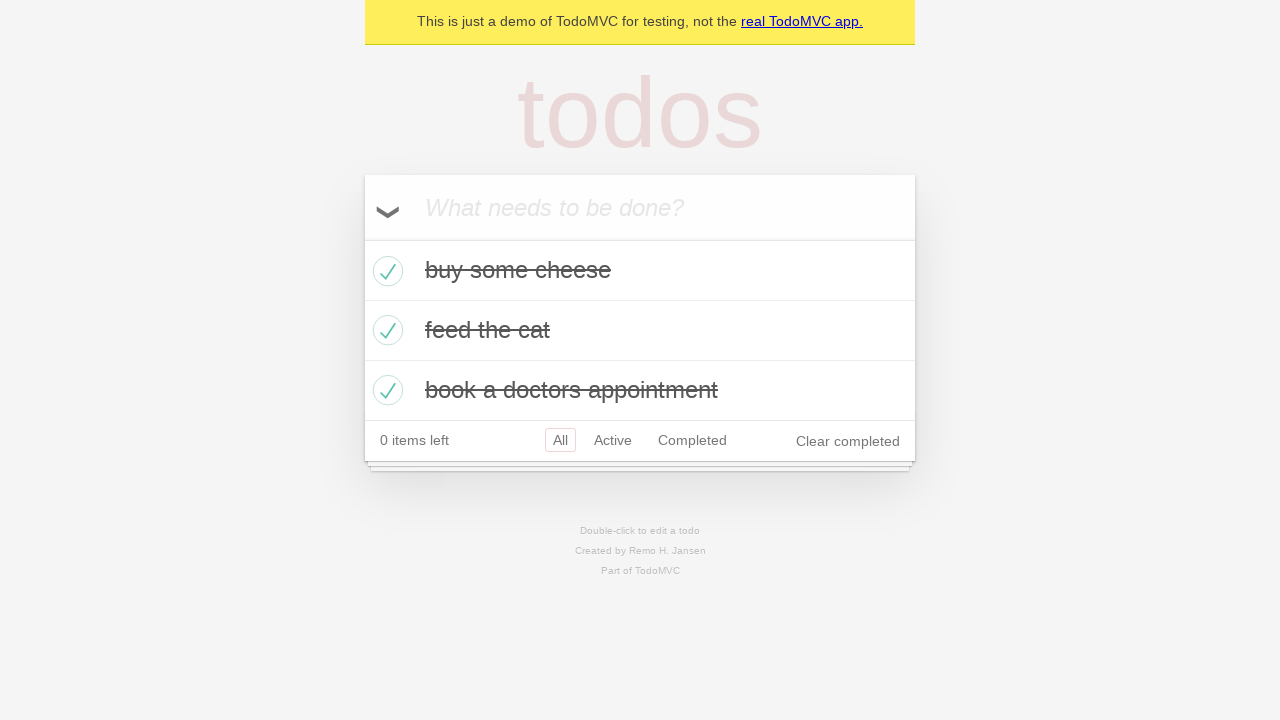

Unchecked 'Mark all as complete' toggle to clear complete state of all items at (362, 238) on internal:label="Mark all as complete"i
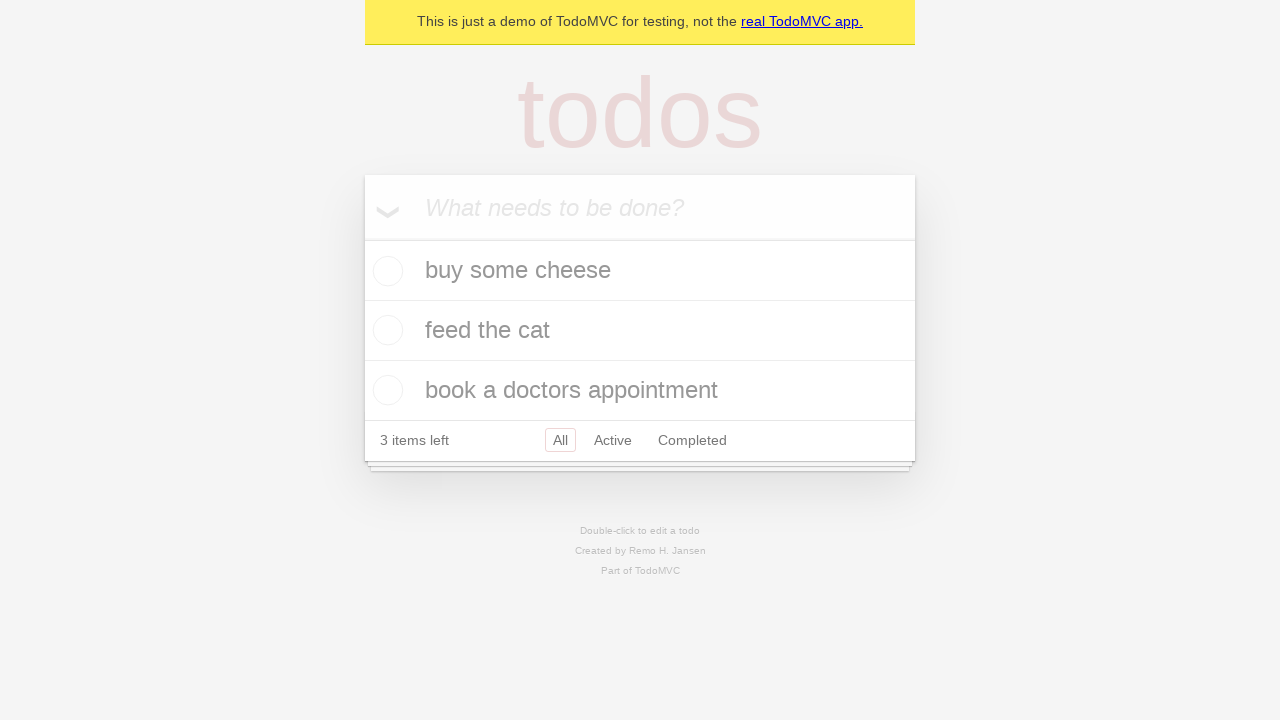

Verified that todo items are displayed and not completed
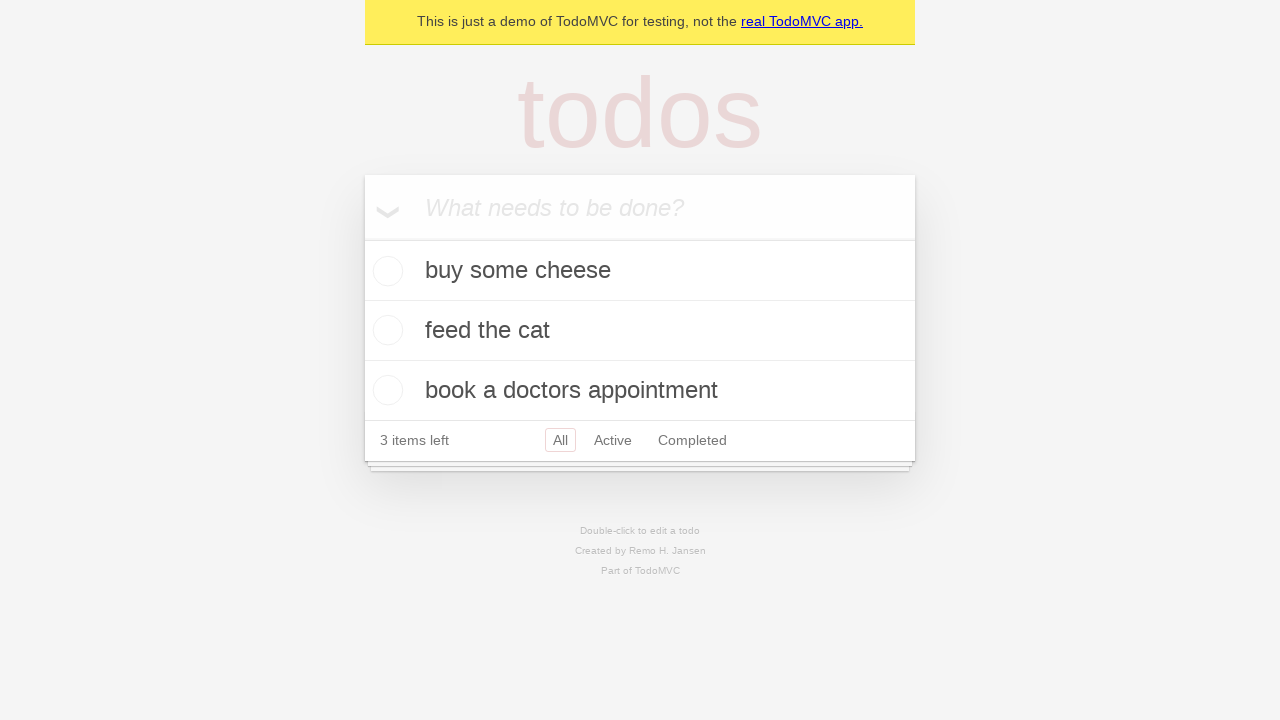

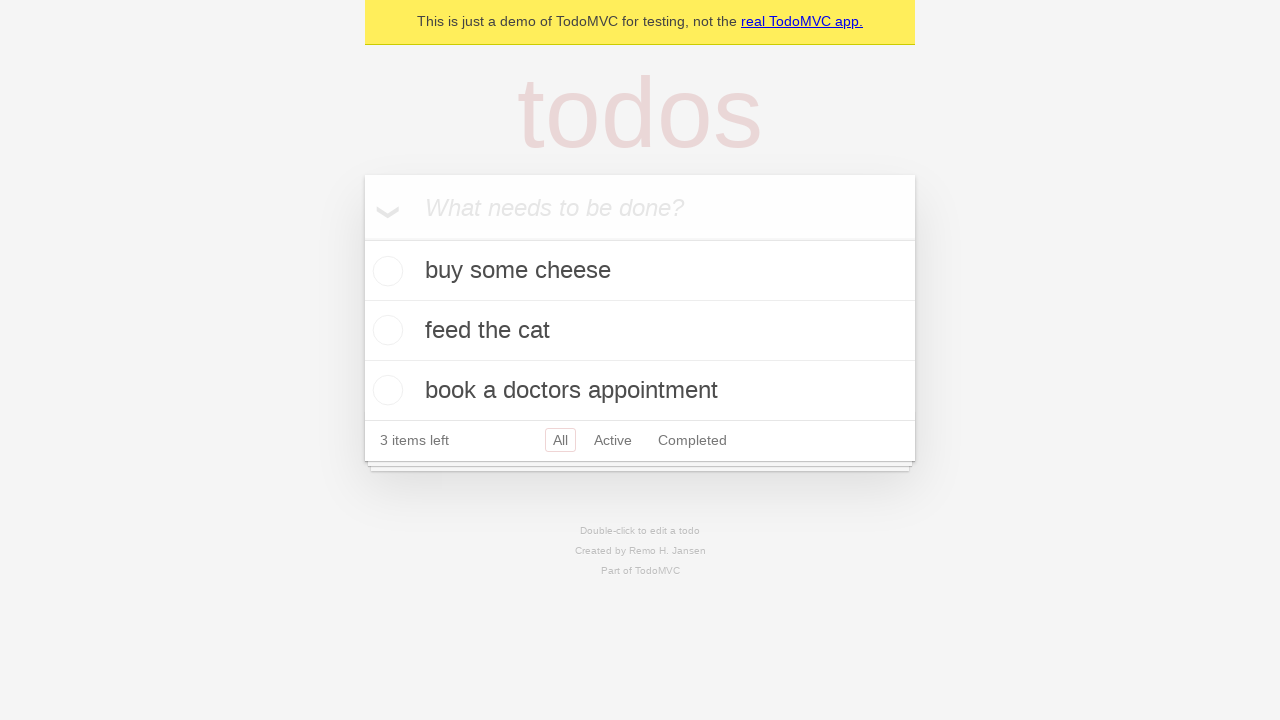